Tests that clicking the first post link navigates to a post page successfully

Starting URL: https://the-frontview.dev

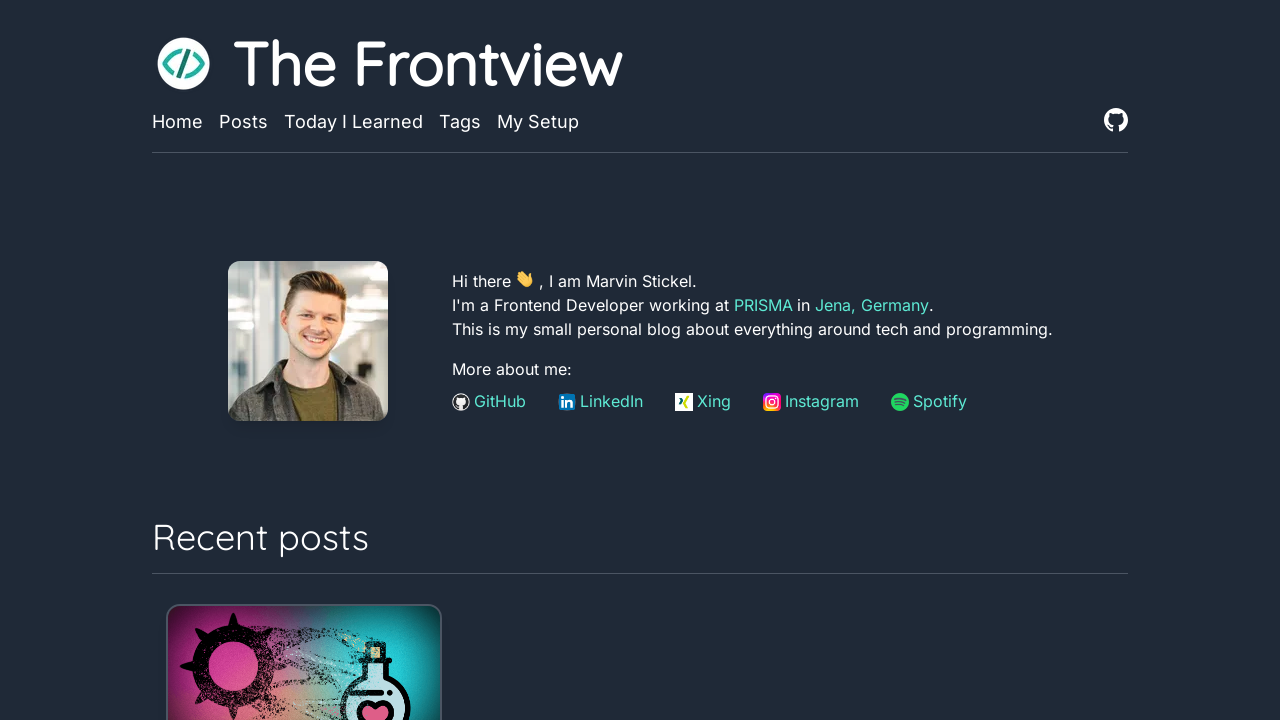

Clicked the first post link at (304, 580) on li a >> nth=0
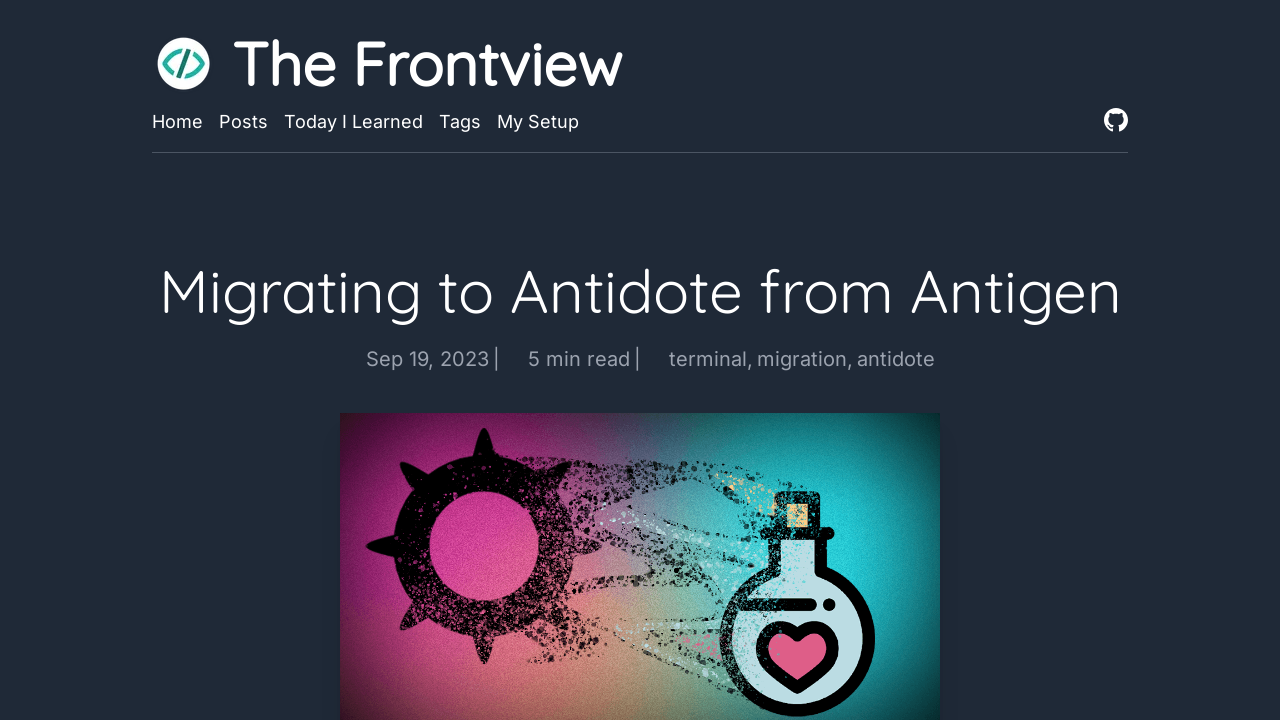

Post page loaded successfully
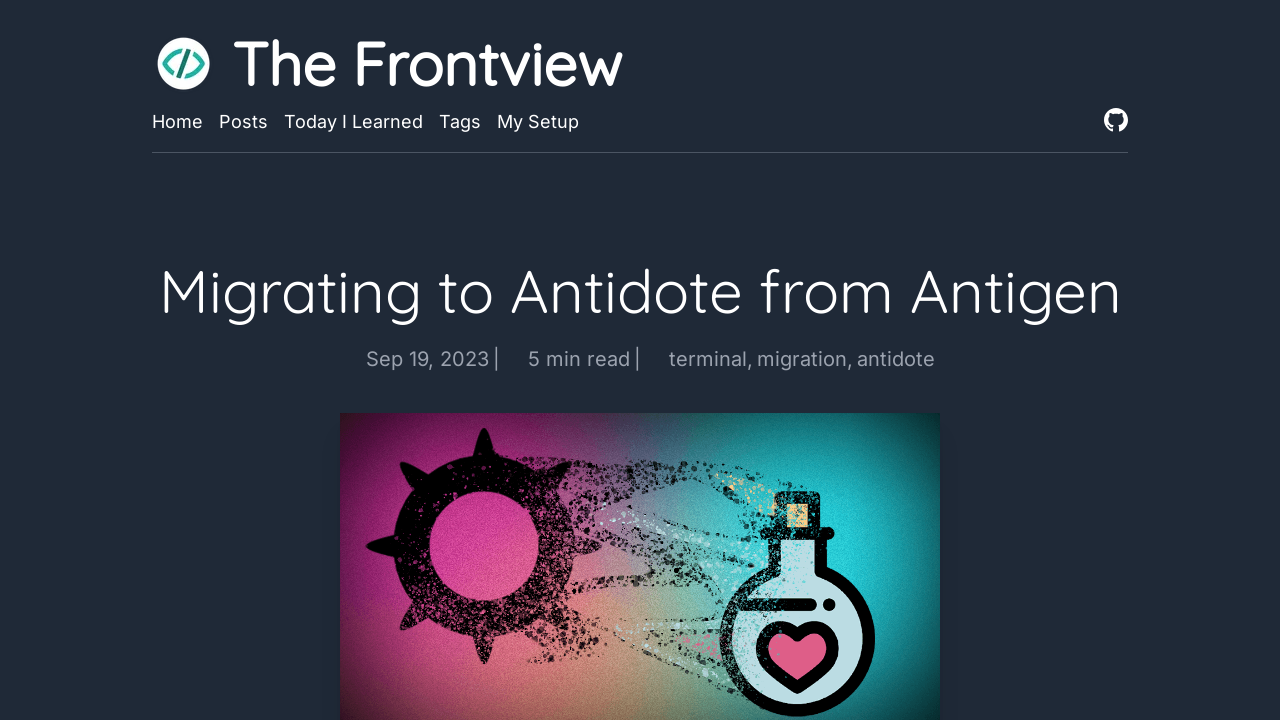

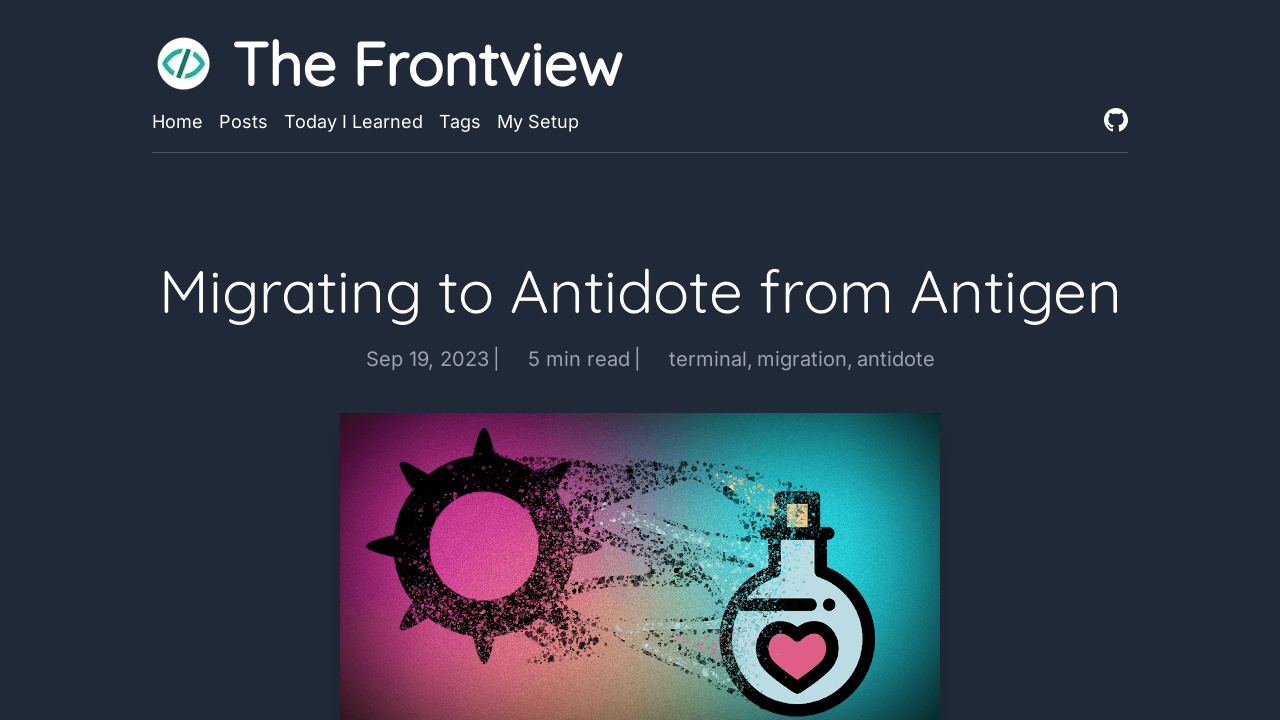